Navigates to the Disappearing Elements page and verifies that all navigation buttons have the expected text labels.

Starting URL: https://the-internet.herokuapp.com/

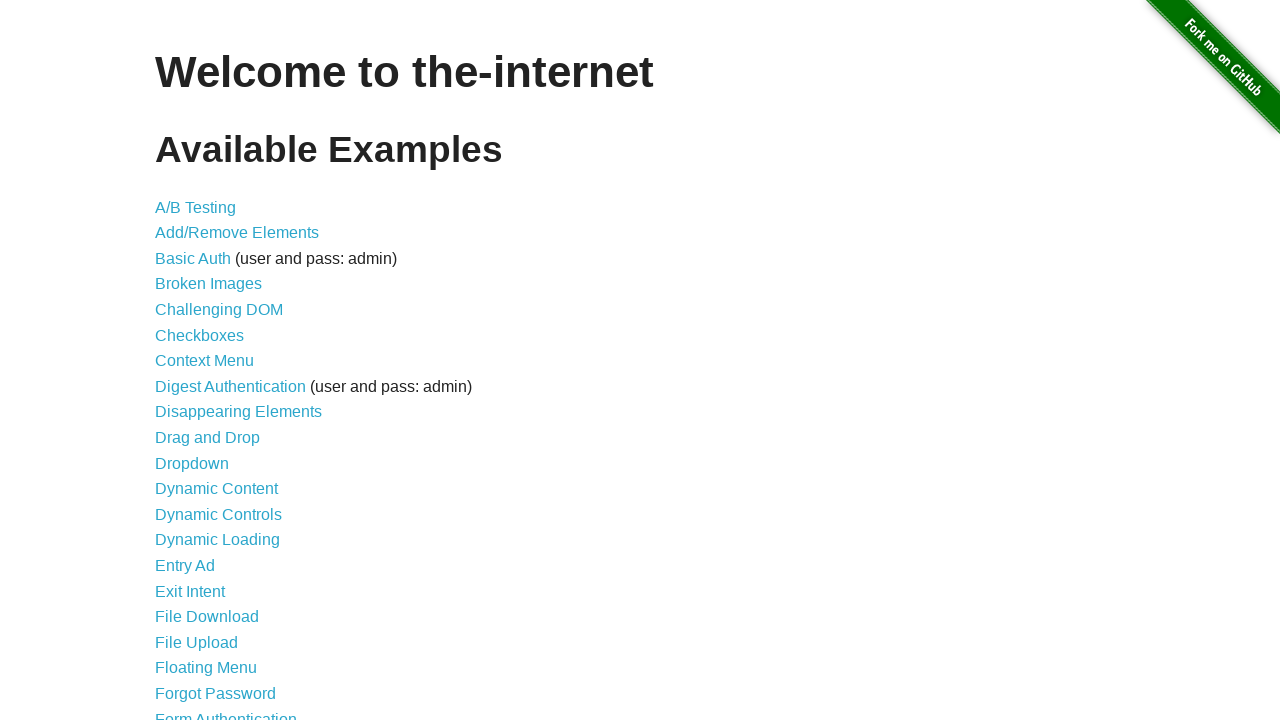

Waited for page heading to load
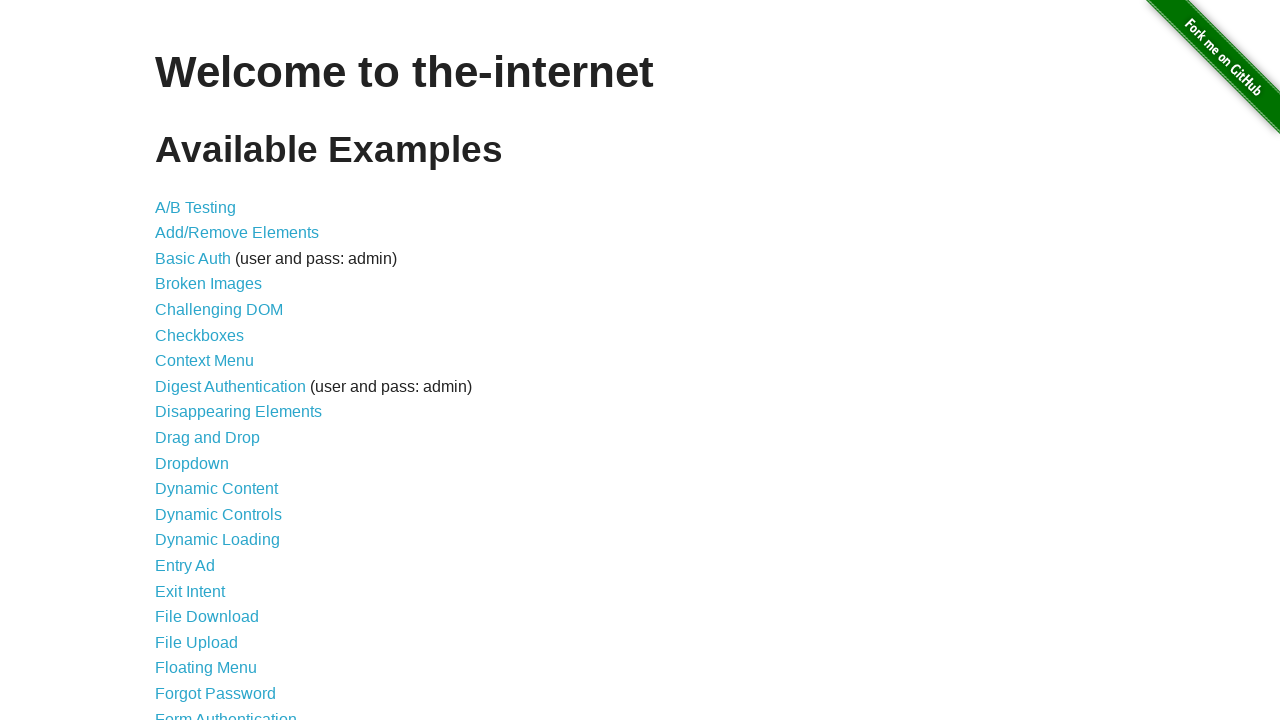

Clicked on Disappearing Elements link at (238, 412) on xpath=/html/body/div[2]/div/ul/li[9]/a
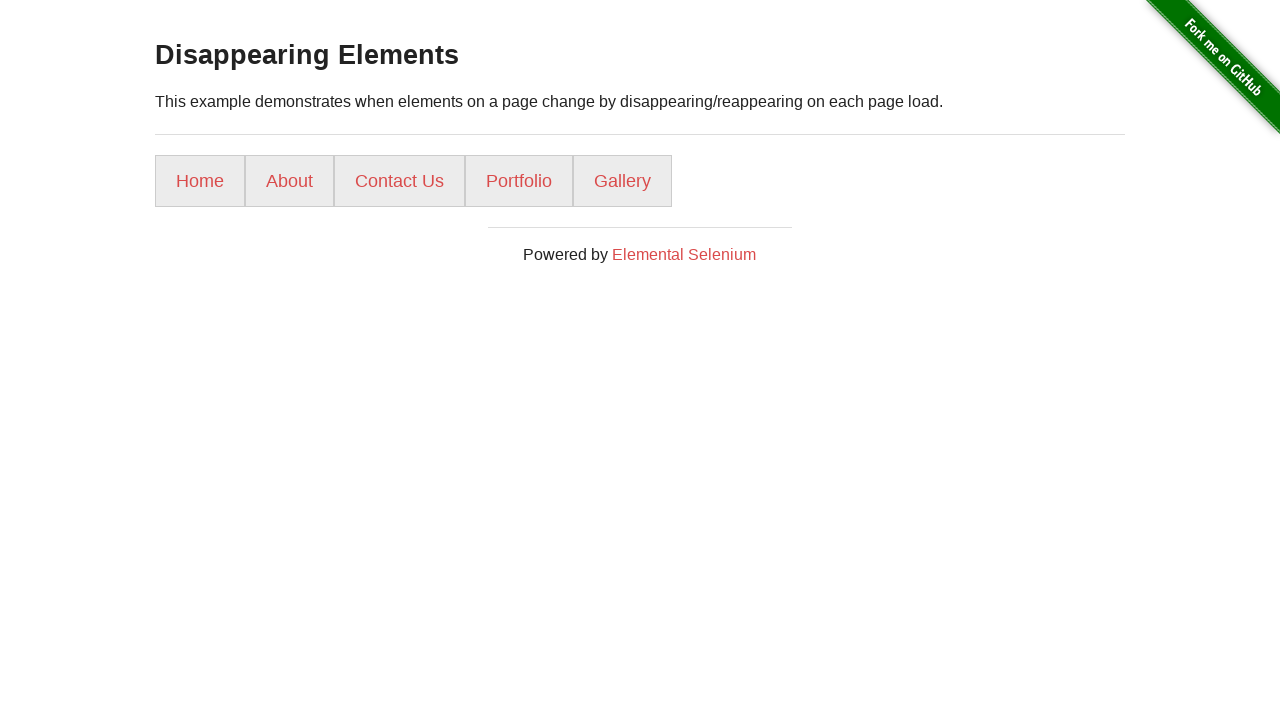

Waited for navigation buttons to load
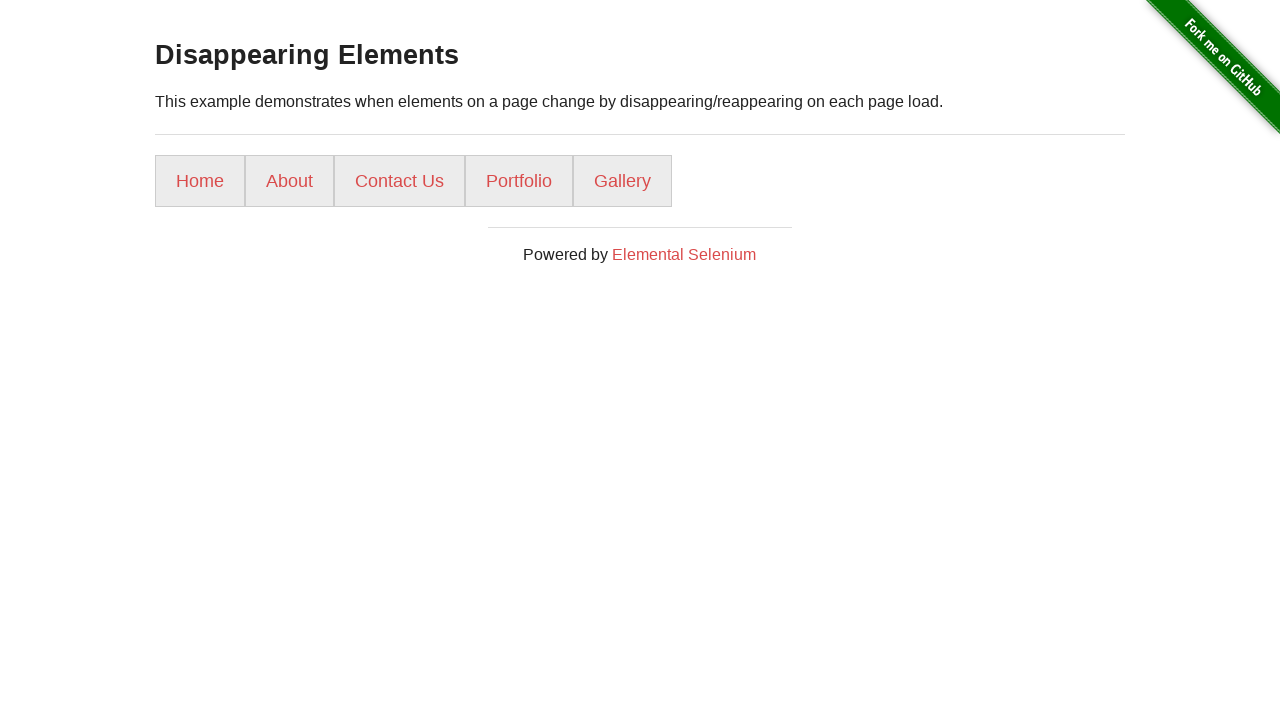

Verified button 'Home' has correct text
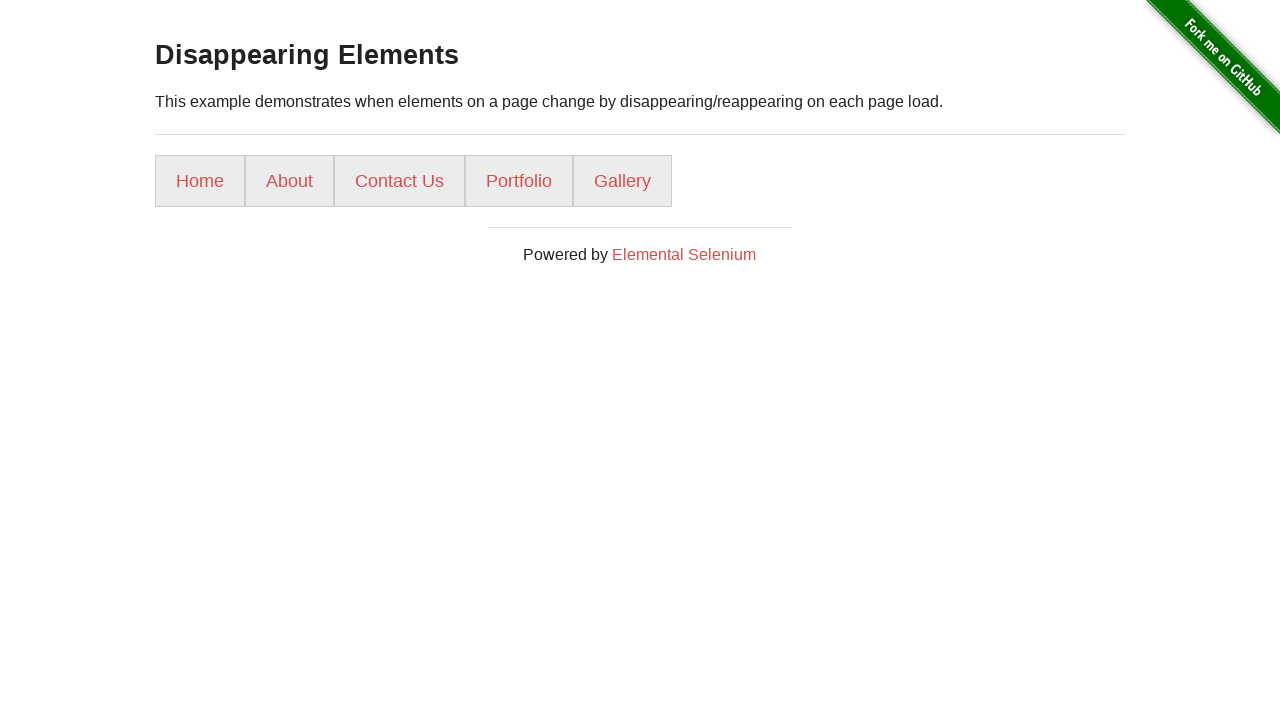

Verified button 'About' has correct text
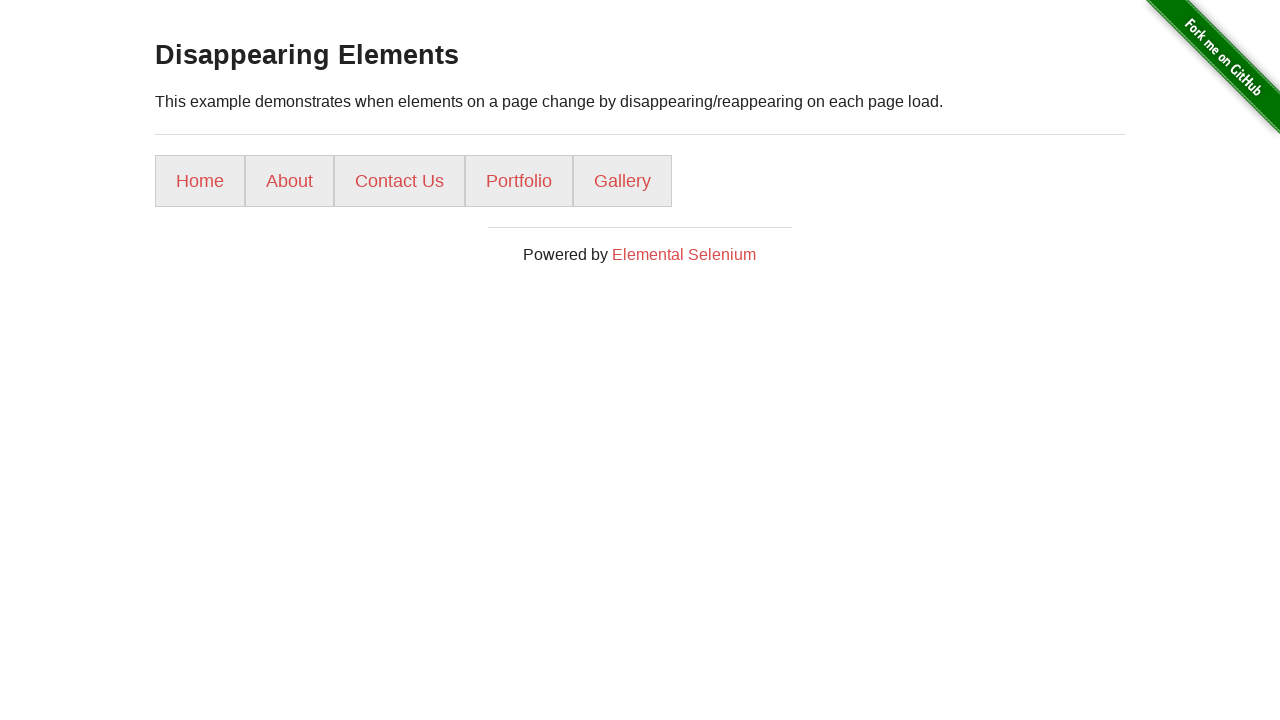

Verified button 'Contact Us' has correct text
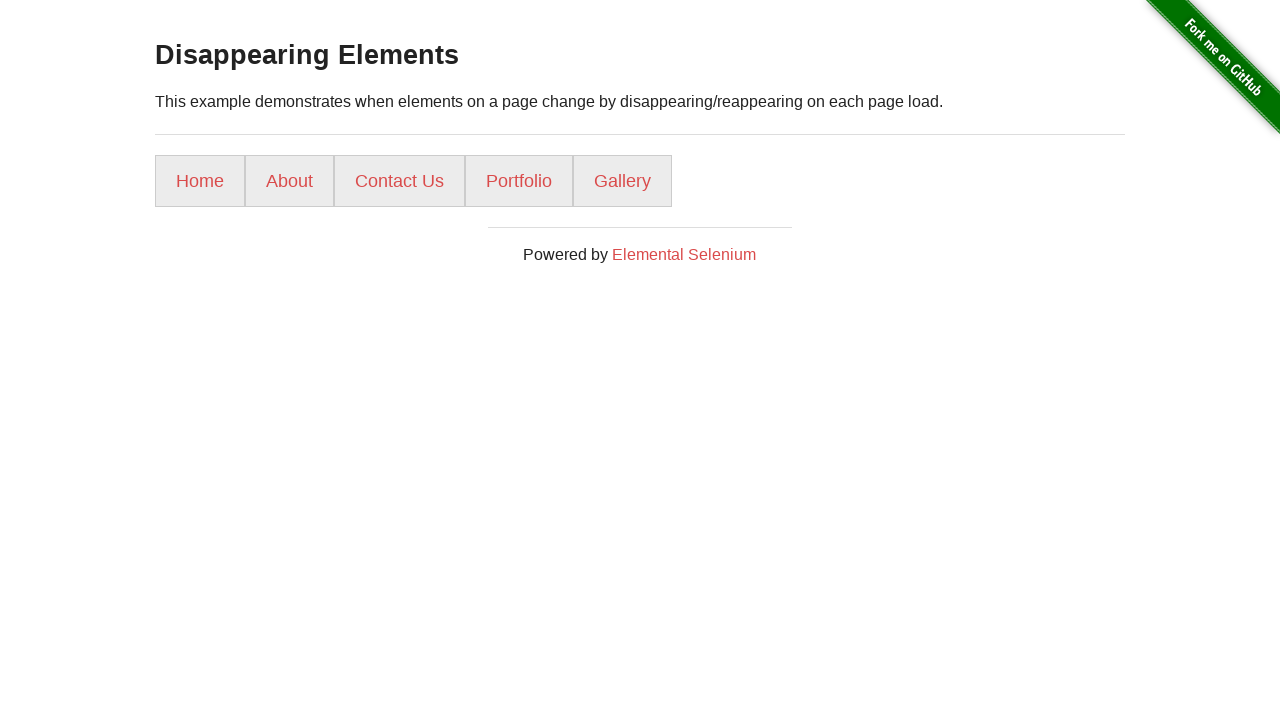

Verified button 'Portfolio' has correct text
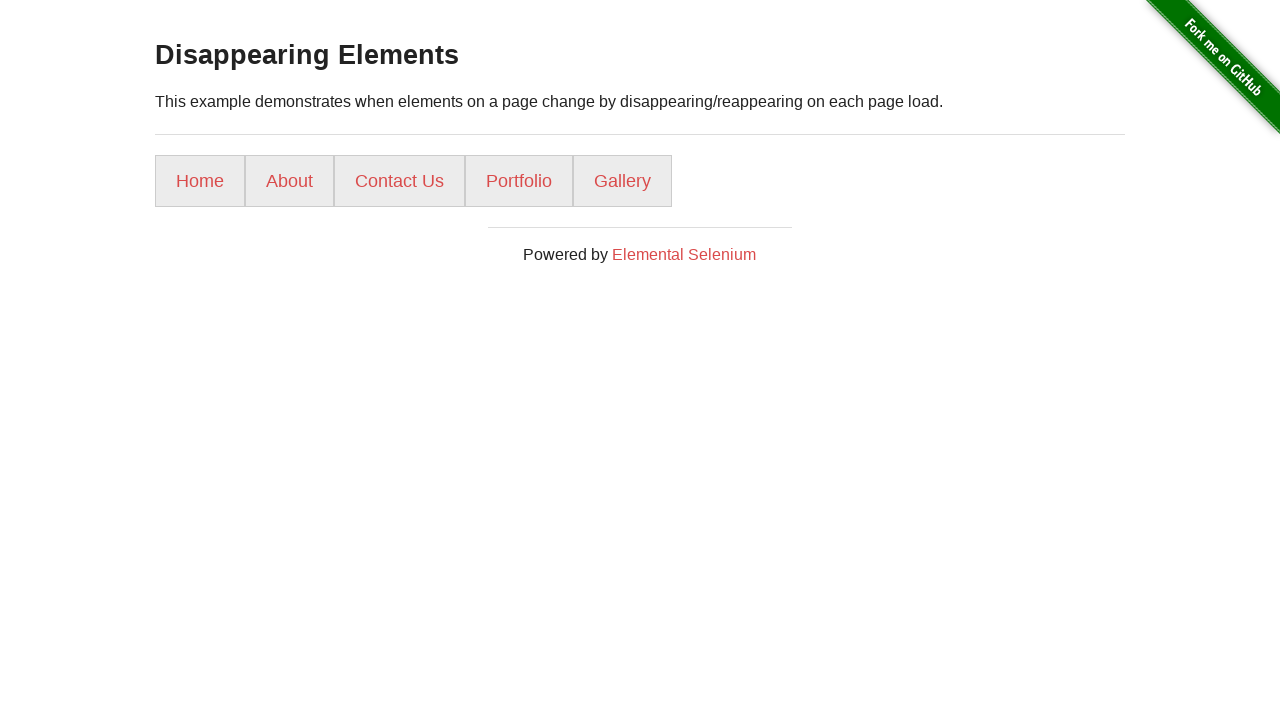

Verified button 'Gallery' has correct text
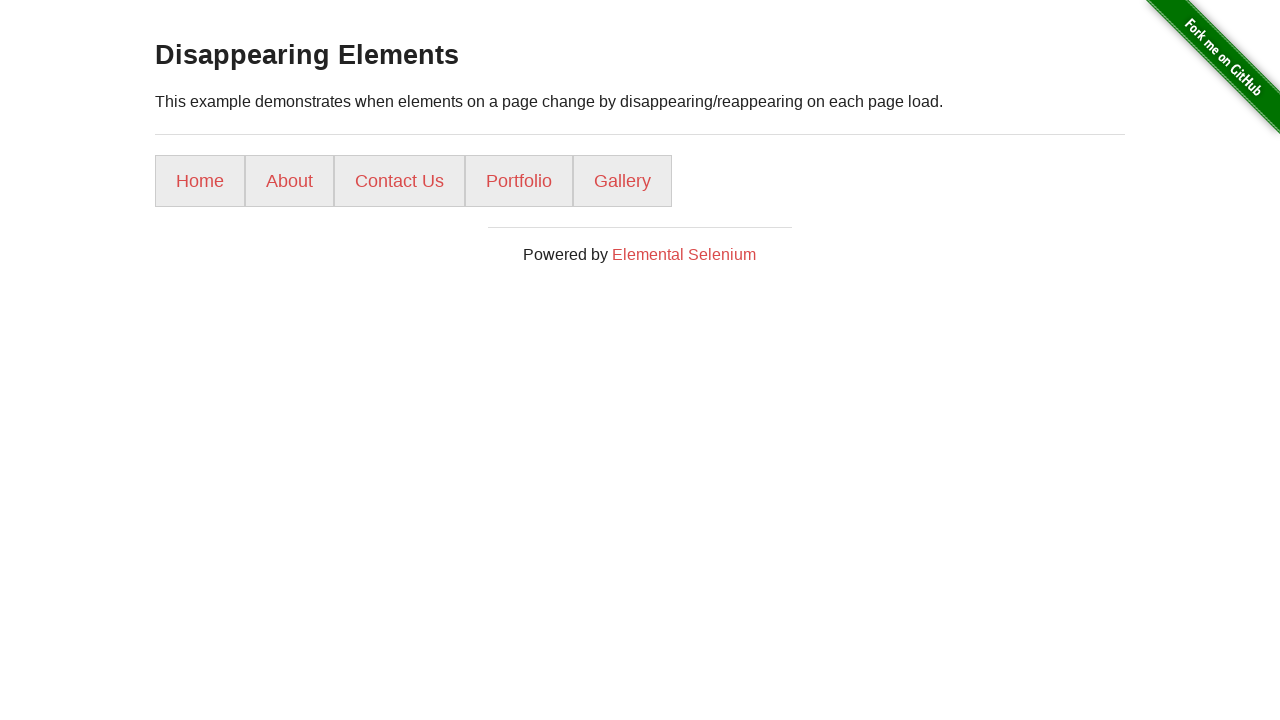

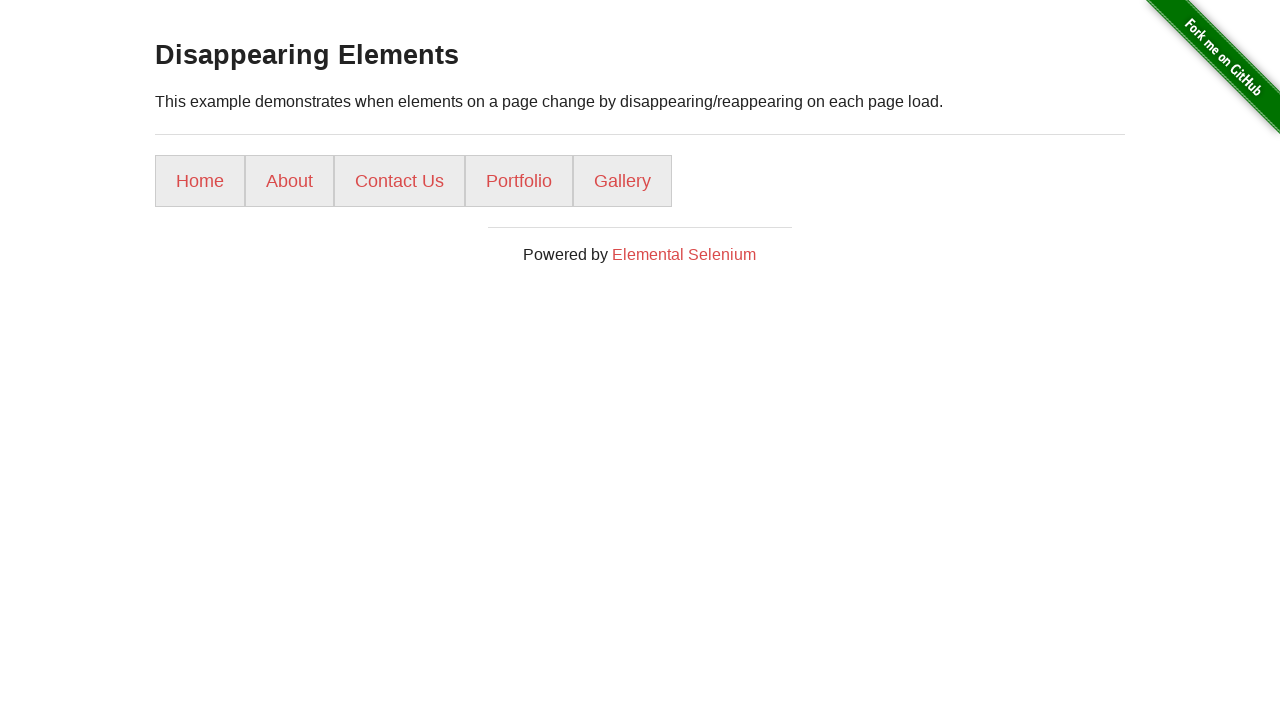